Tests that pressing Escape cancels edits and reverts to original text

Starting URL: https://demo.playwright.dev/todomvc

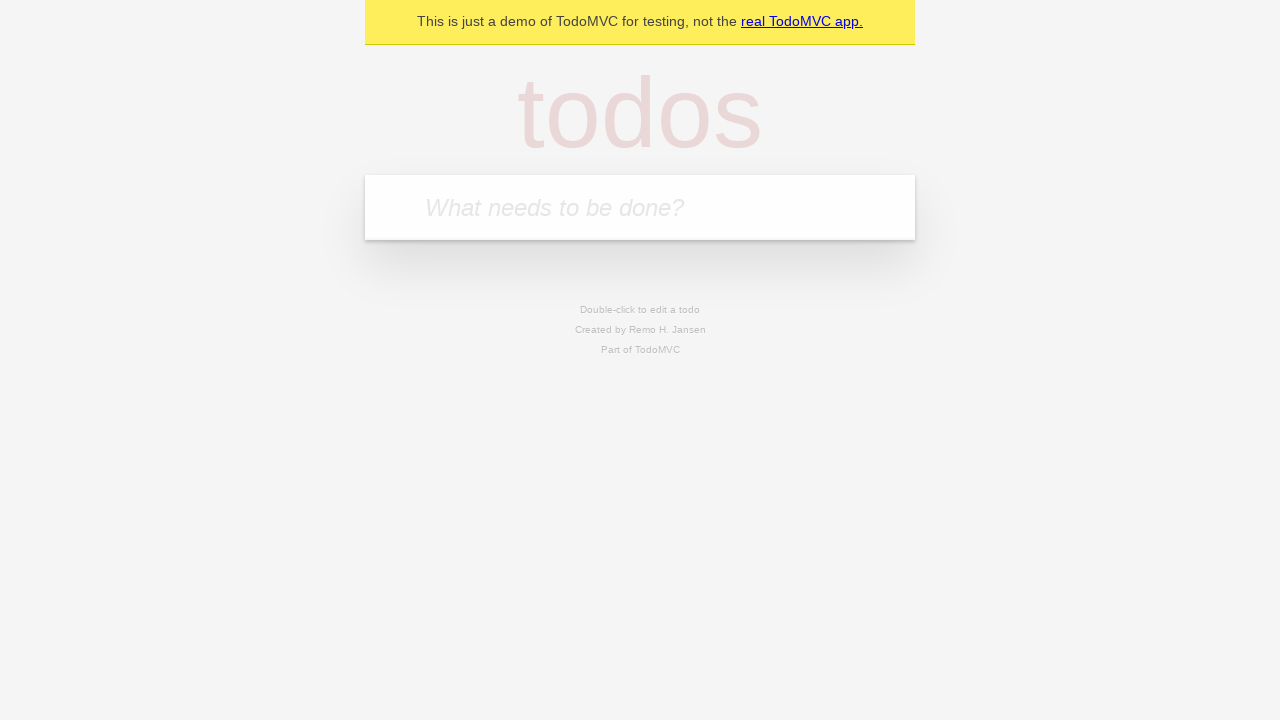

Filled input field with first todo item 'buy some cheese' on internal:attr=[placeholder="What needs to be done?"i]
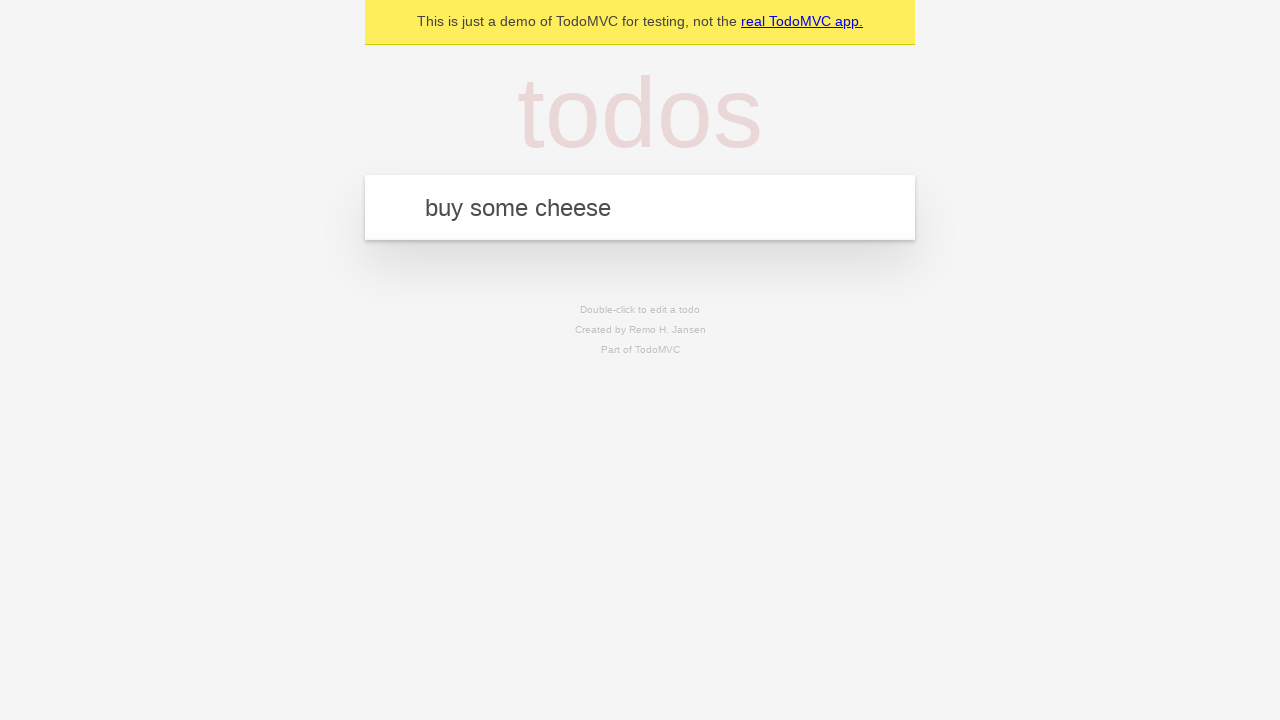

Pressed Enter to add first todo item on internal:attr=[placeholder="What needs to be done?"i]
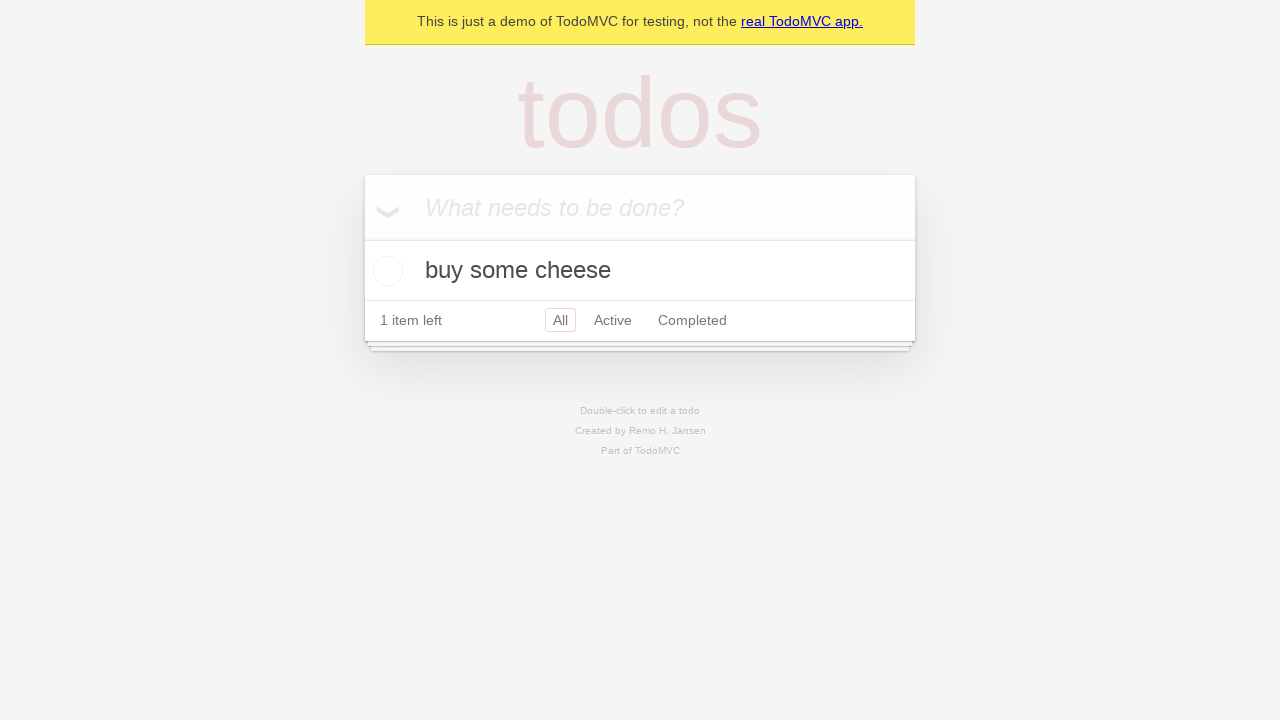

Filled input field with second todo item 'feed the cat' on internal:attr=[placeholder="What needs to be done?"i]
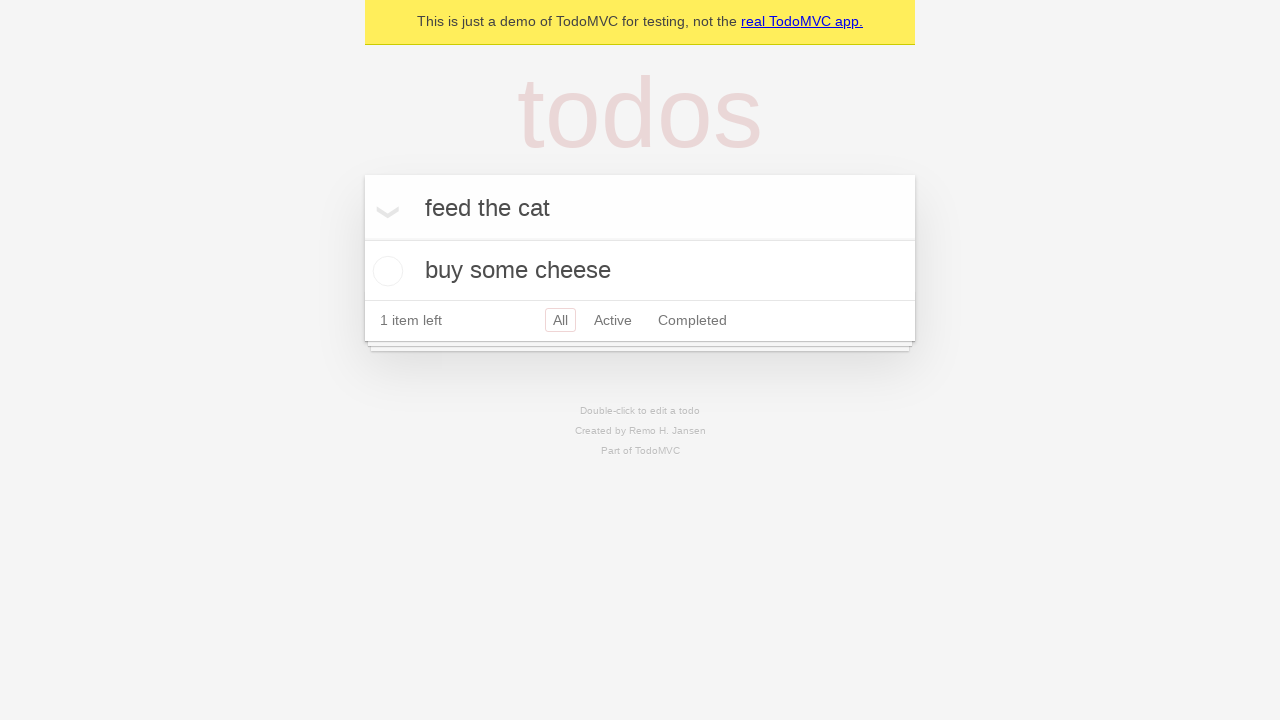

Pressed Enter to add second todo item on internal:attr=[placeholder="What needs to be done?"i]
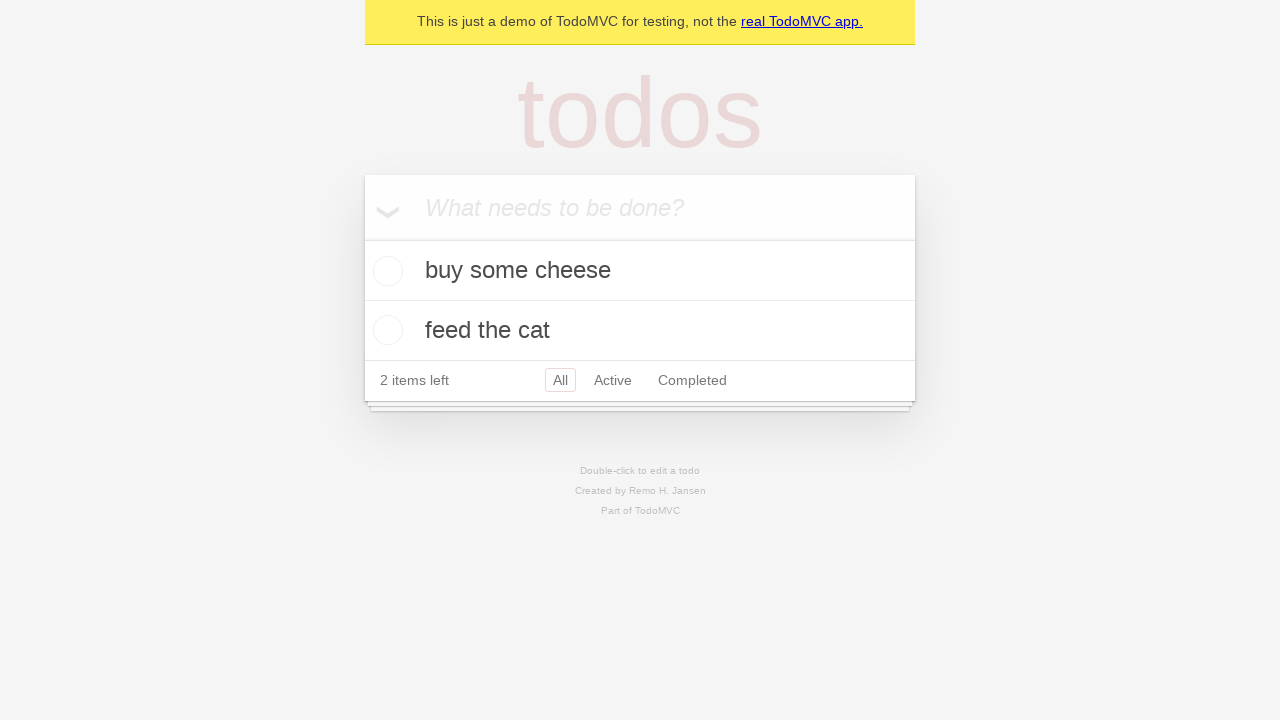

Filled input field with third todo item 'book a doctors appointment' on internal:attr=[placeholder="What needs to be done?"i]
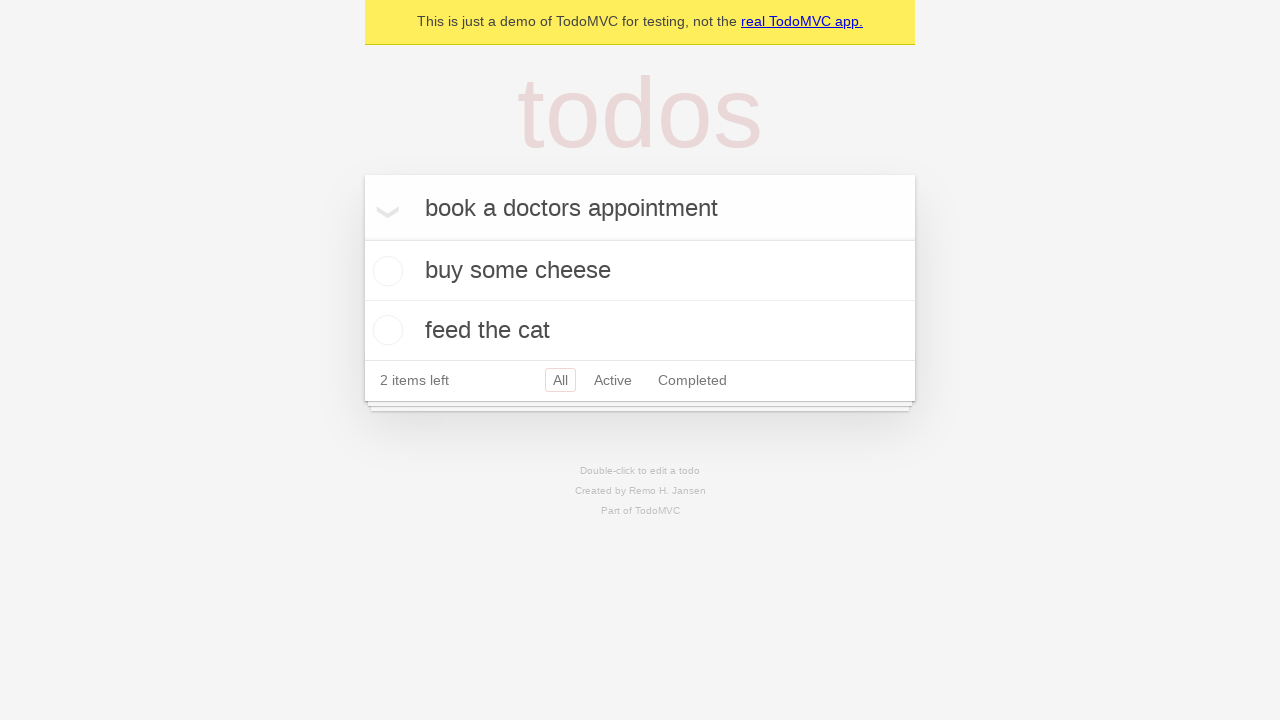

Pressed Enter to add third todo item on internal:attr=[placeholder="What needs to be done?"i]
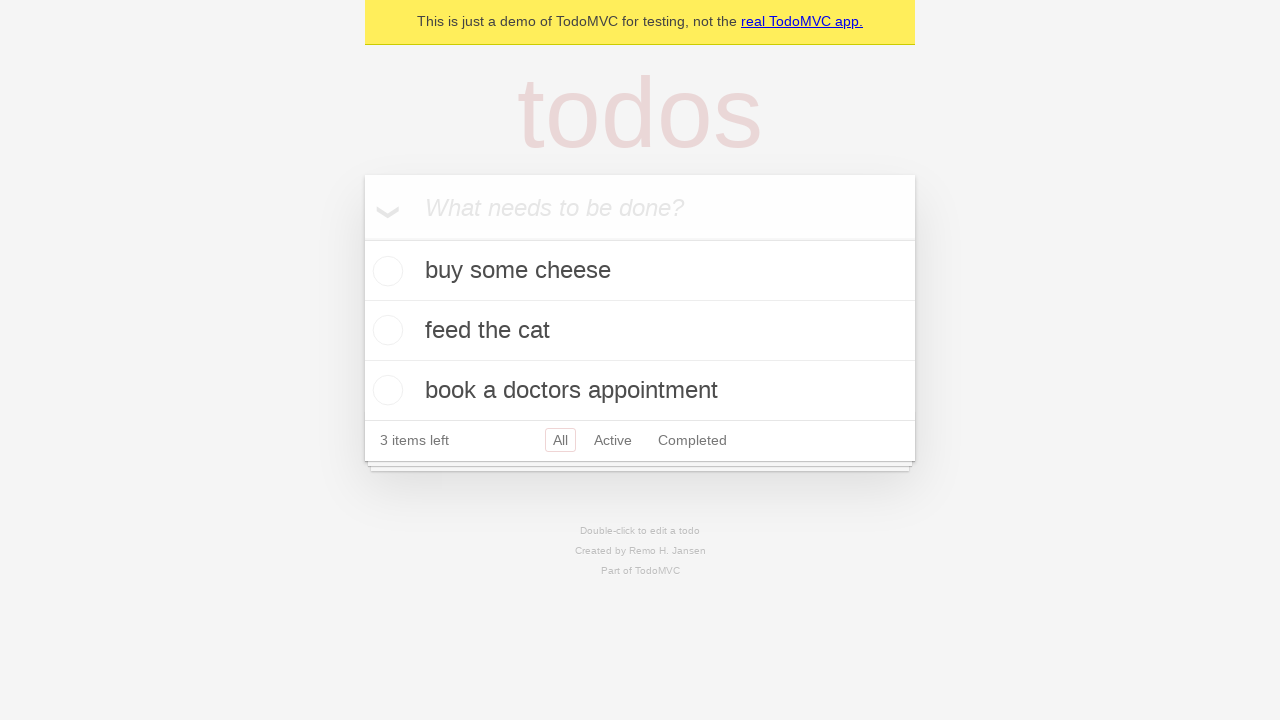

Double-clicked second todo item to enter edit mode at (640, 331) on internal:testid=[data-testid="todo-item"s] >> nth=1
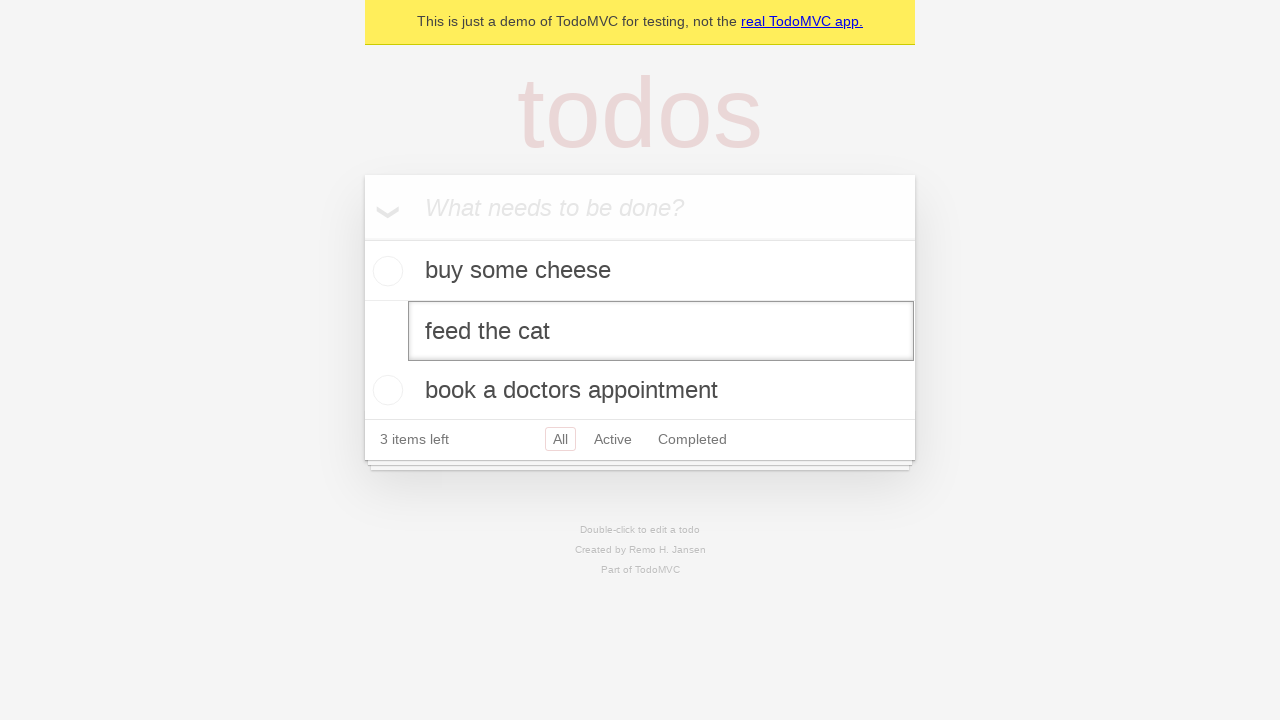

Filled edit textbox with new text 'buy some sausages' on internal:testid=[data-testid="todo-item"s] >> nth=1 >> internal:role=textbox[nam
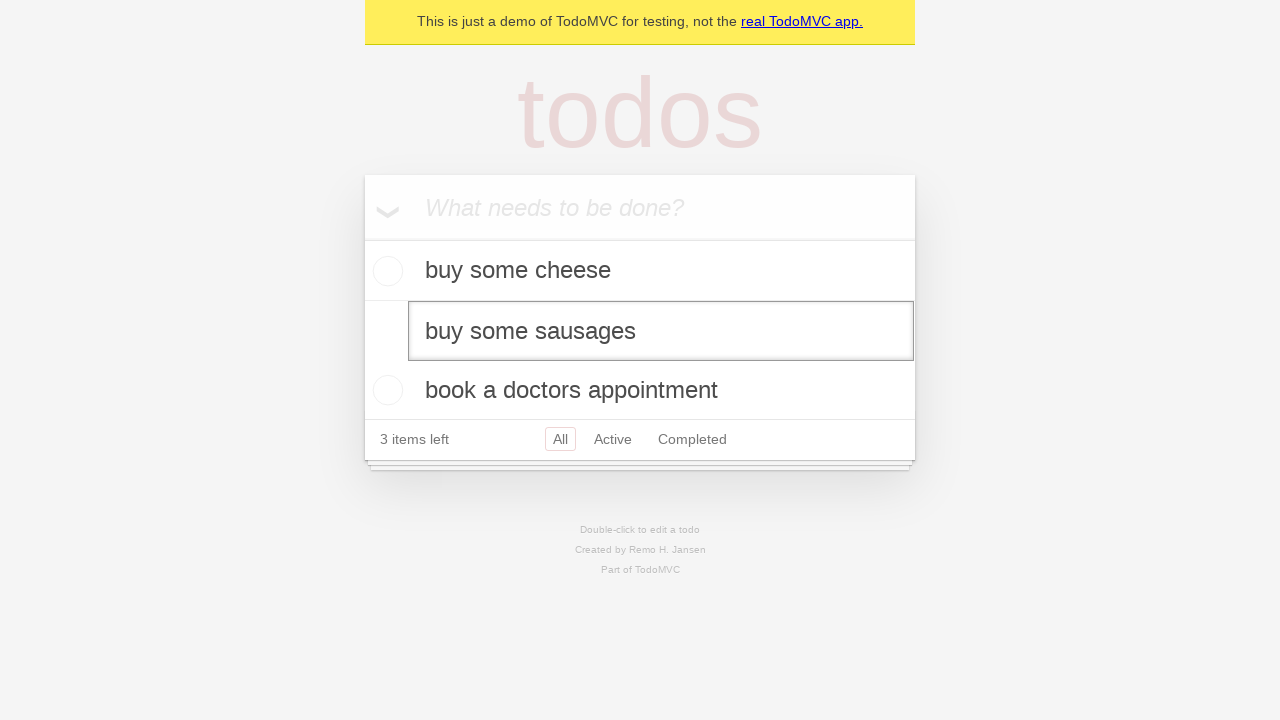

Pressed Escape to cancel edits and revert to original text on internal:testid=[data-testid="todo-item"s] >> nth=1 >> internal:role=textbox[nam
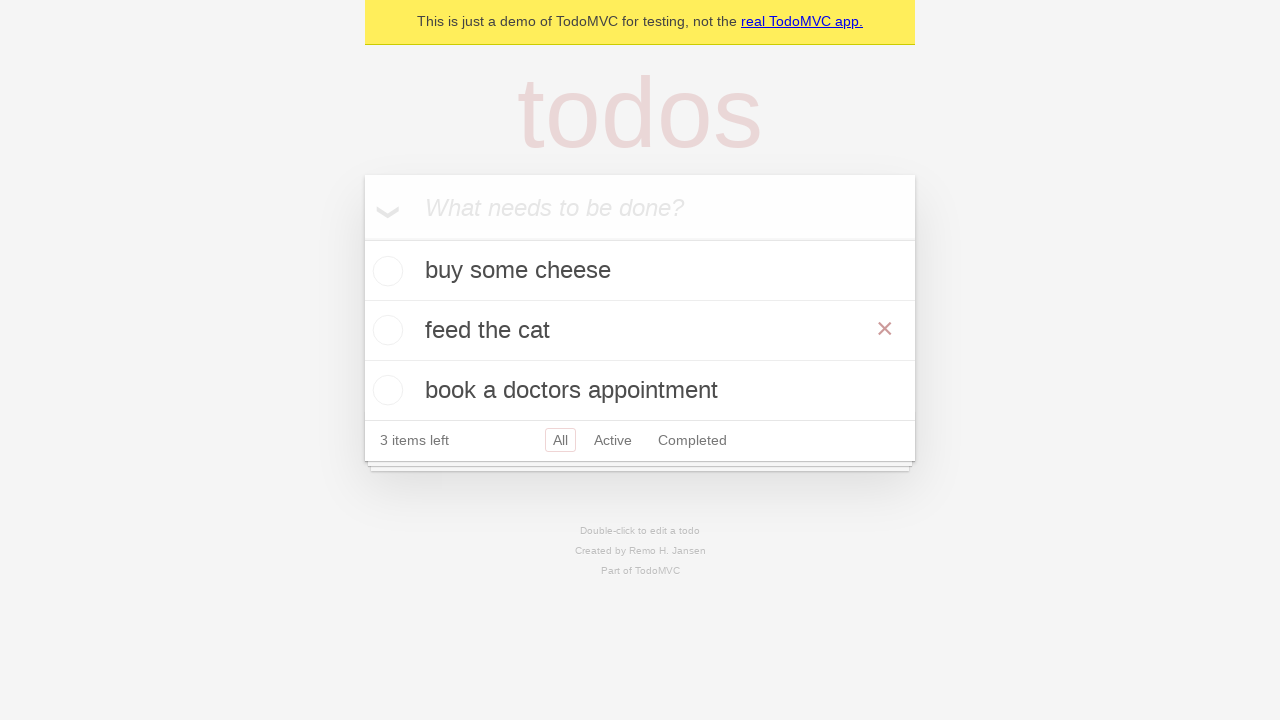

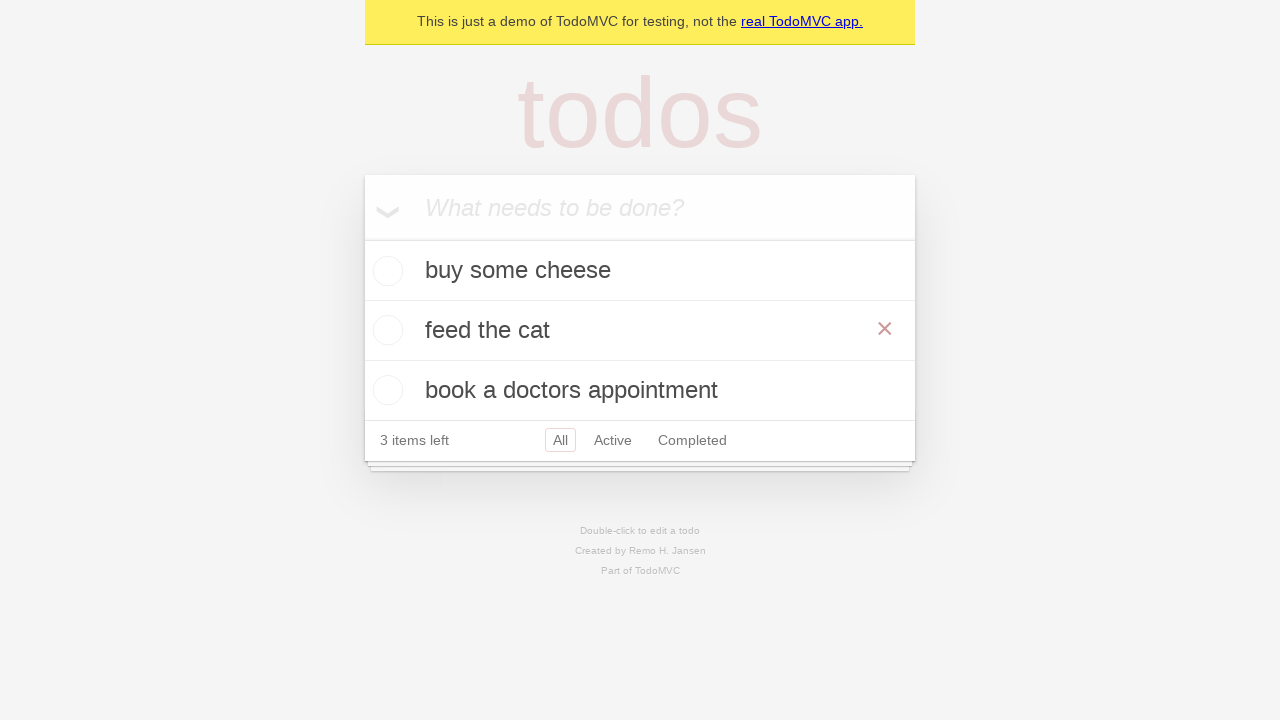